Tests various WebDriverWait conditions on a demo page including element clickability, visibility, and invisibility

Starting URL: https://leafground.com/waits.xhtml

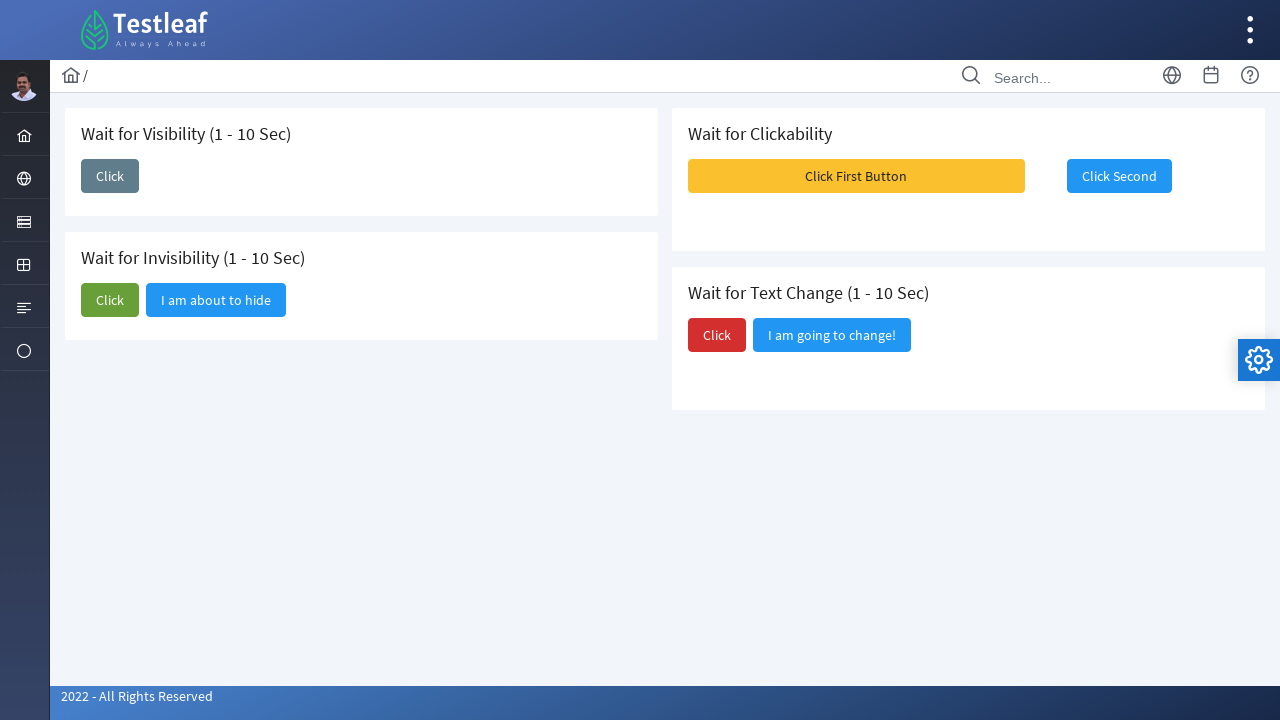

Clicked the first 'Click' button to trigger element visibility at (110, 176) on xpath=//span[text()='Click']
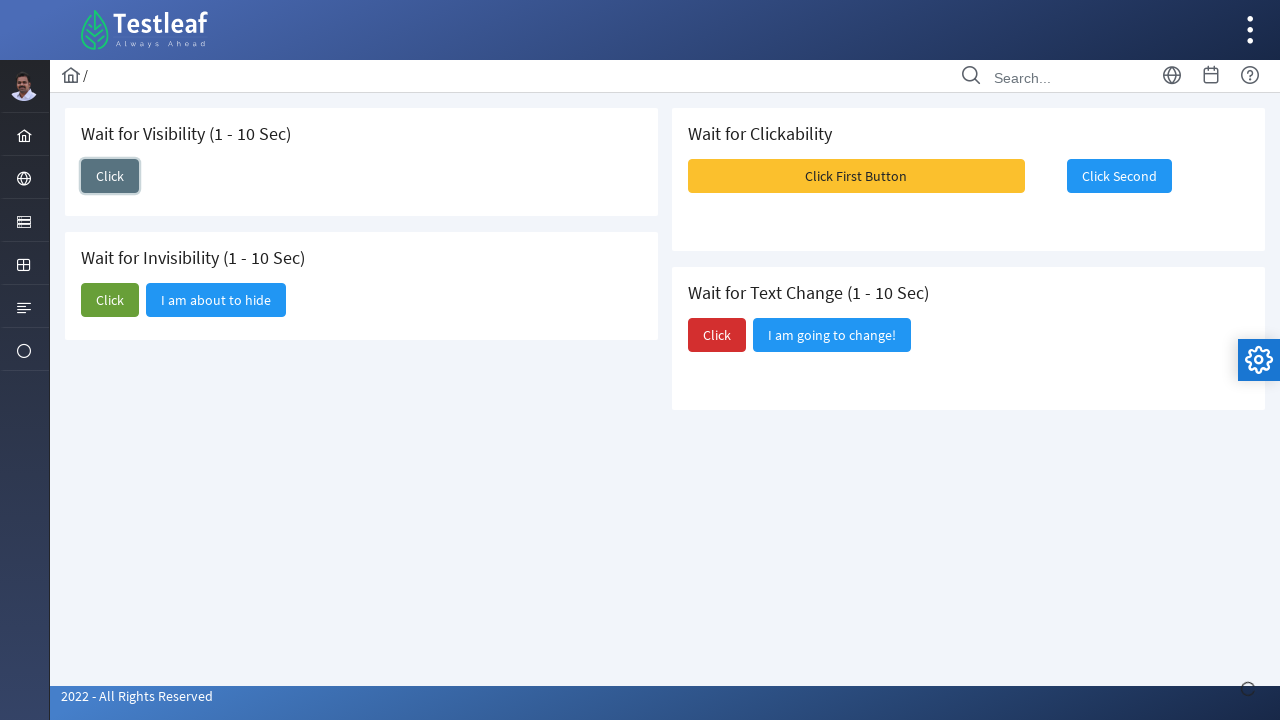

Waited for 'I am here' button to become visible
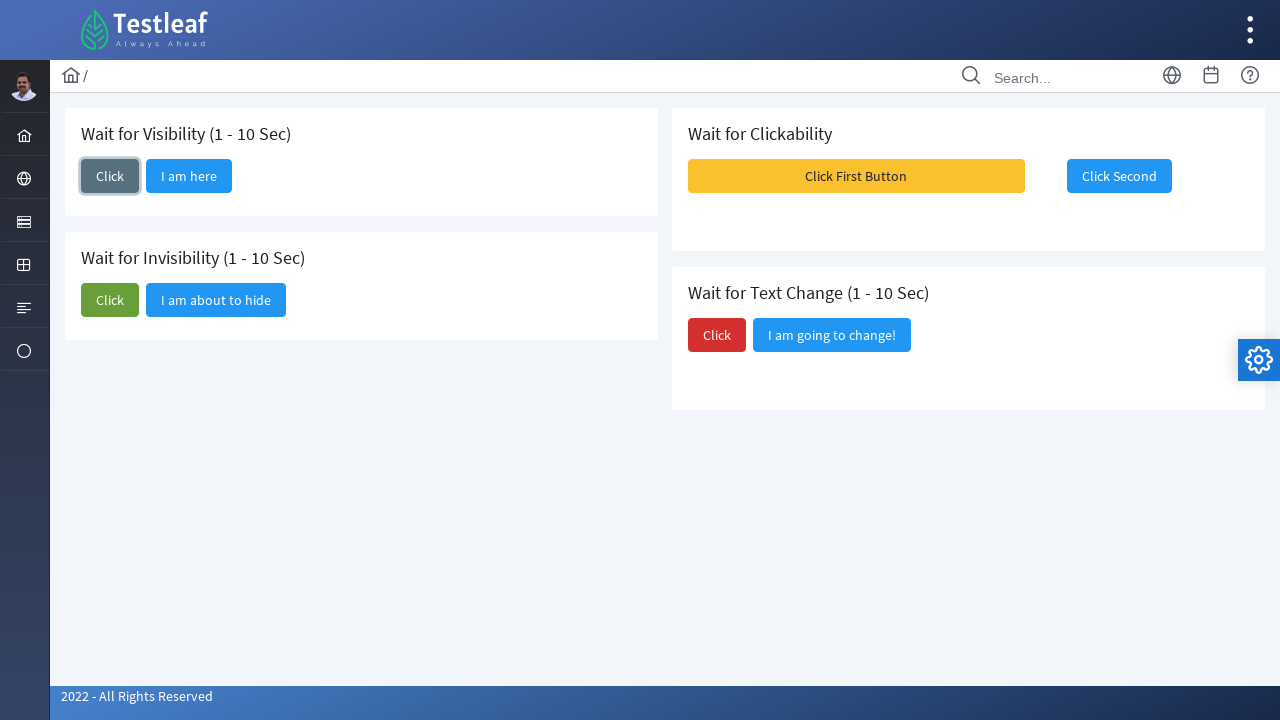

Verified 'I am here' element visibility status: True
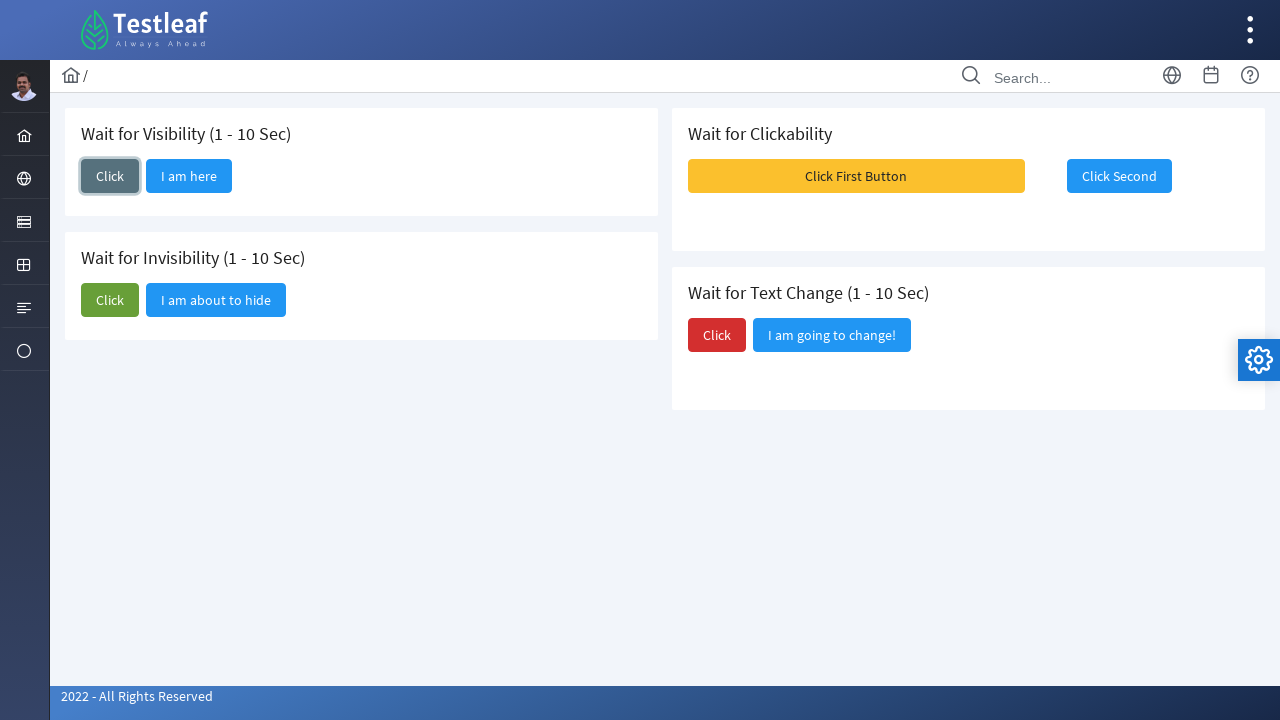

Clicked the second 'Click' button to trigger element invisibility at (110, 300) on (//span[text()='Click'])[2]
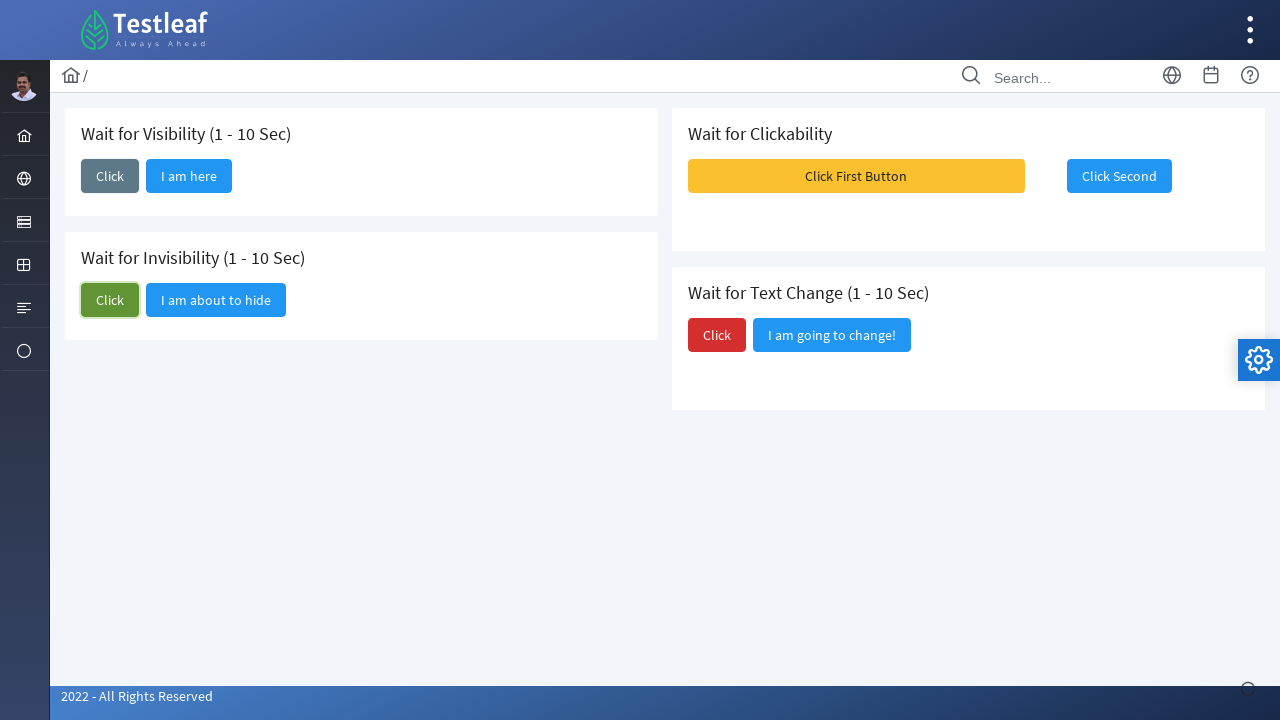

Waited for 'I am about to hide' element to become invisible
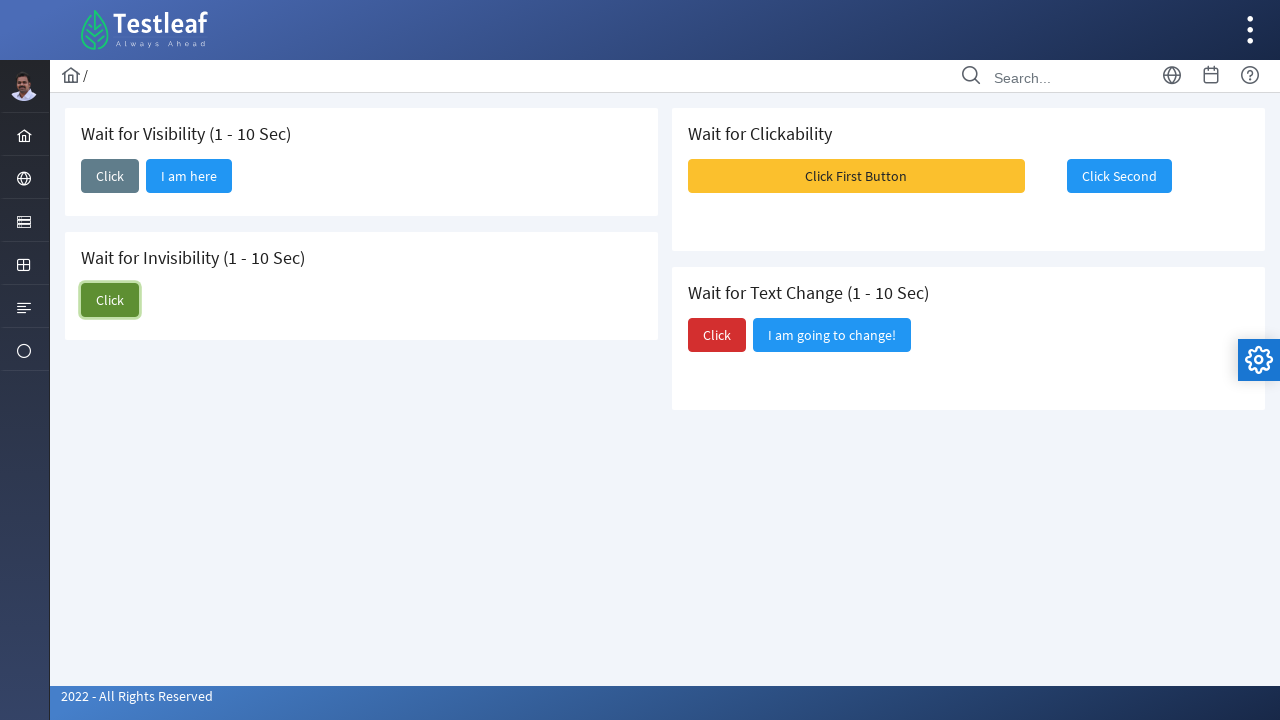

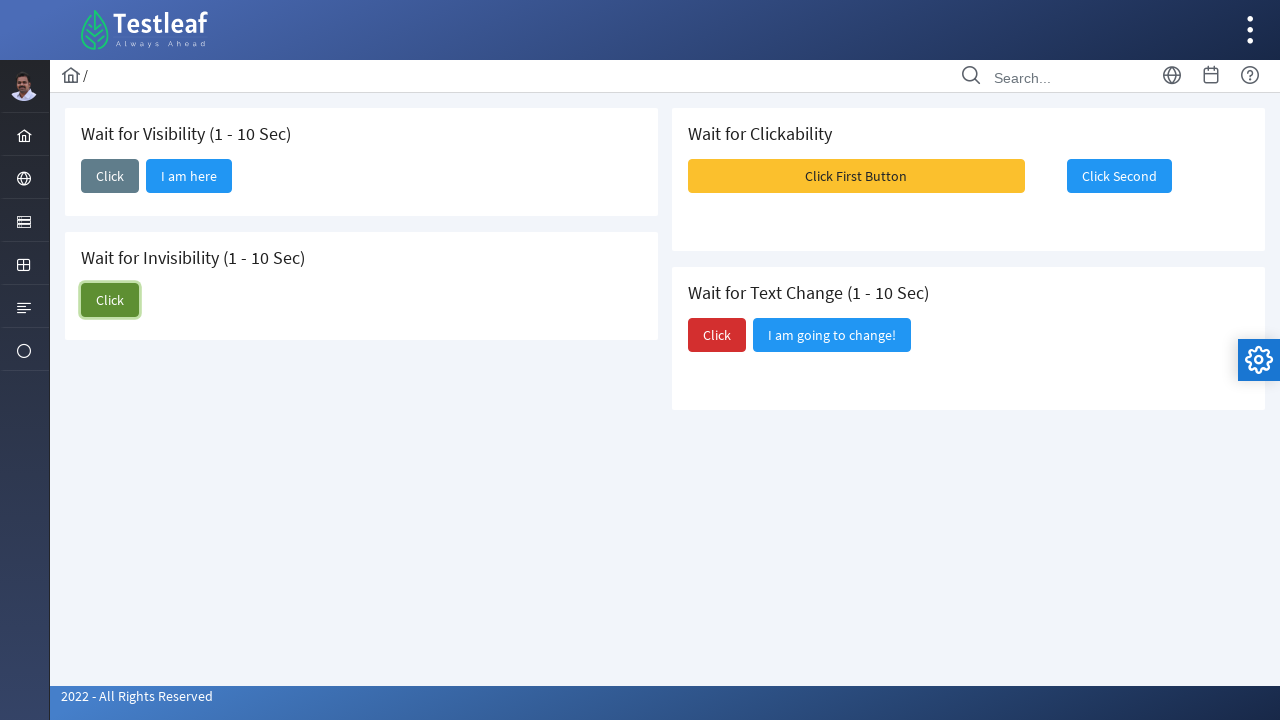